Verifies the logo element contains the expected text 'GREENKART'

Starting URL: https://rahulshettyacademy.com/seleniumPractise/#/

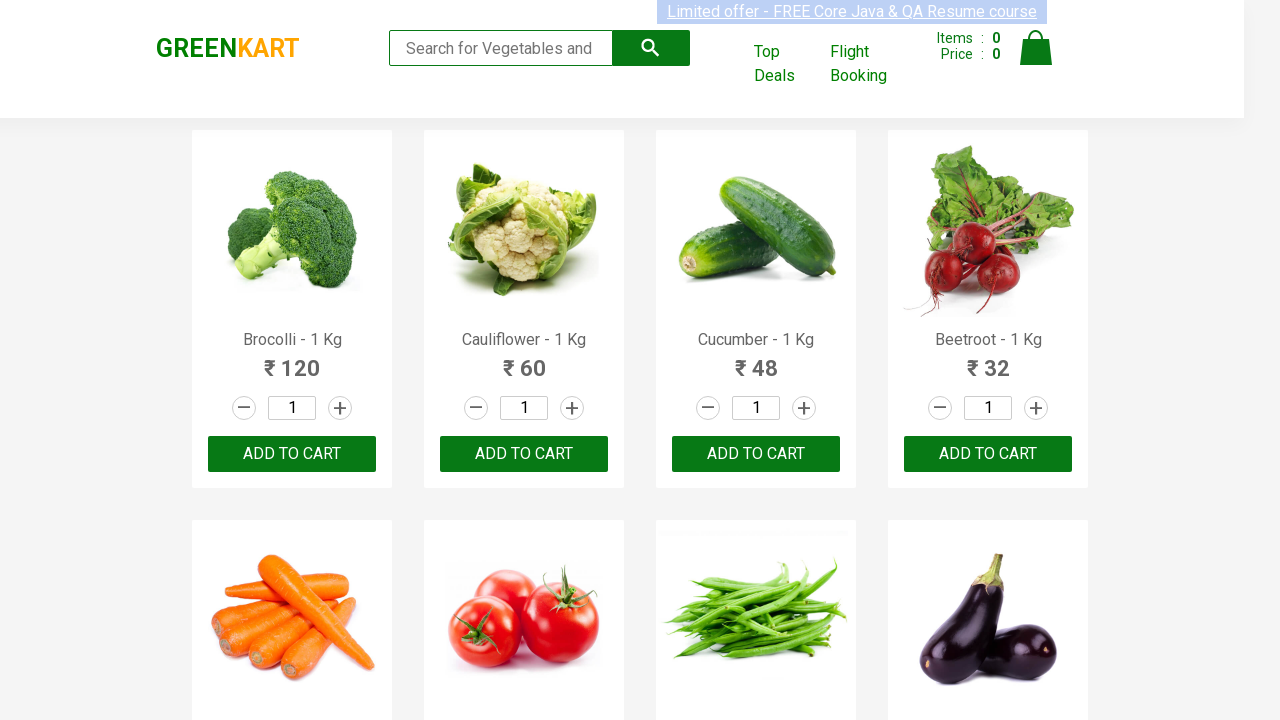

Located logo element with class 'brand'
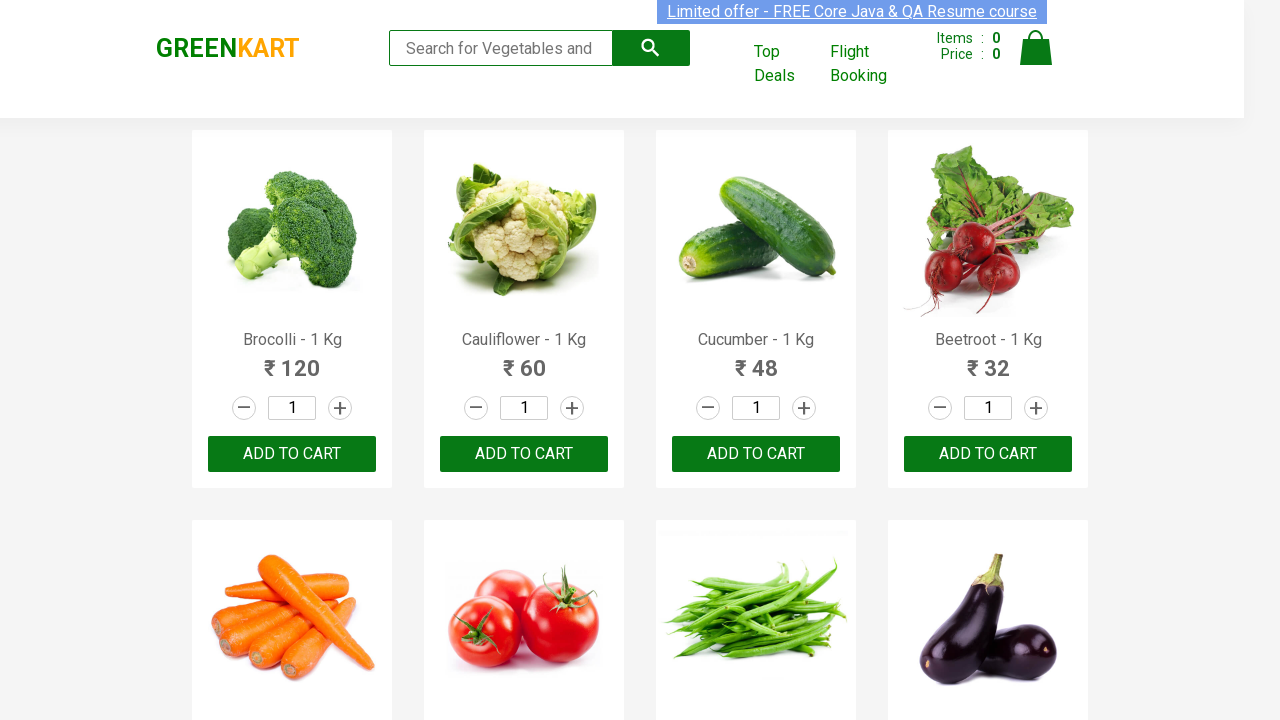

Verified logo text matches 'GREENKART' exactly
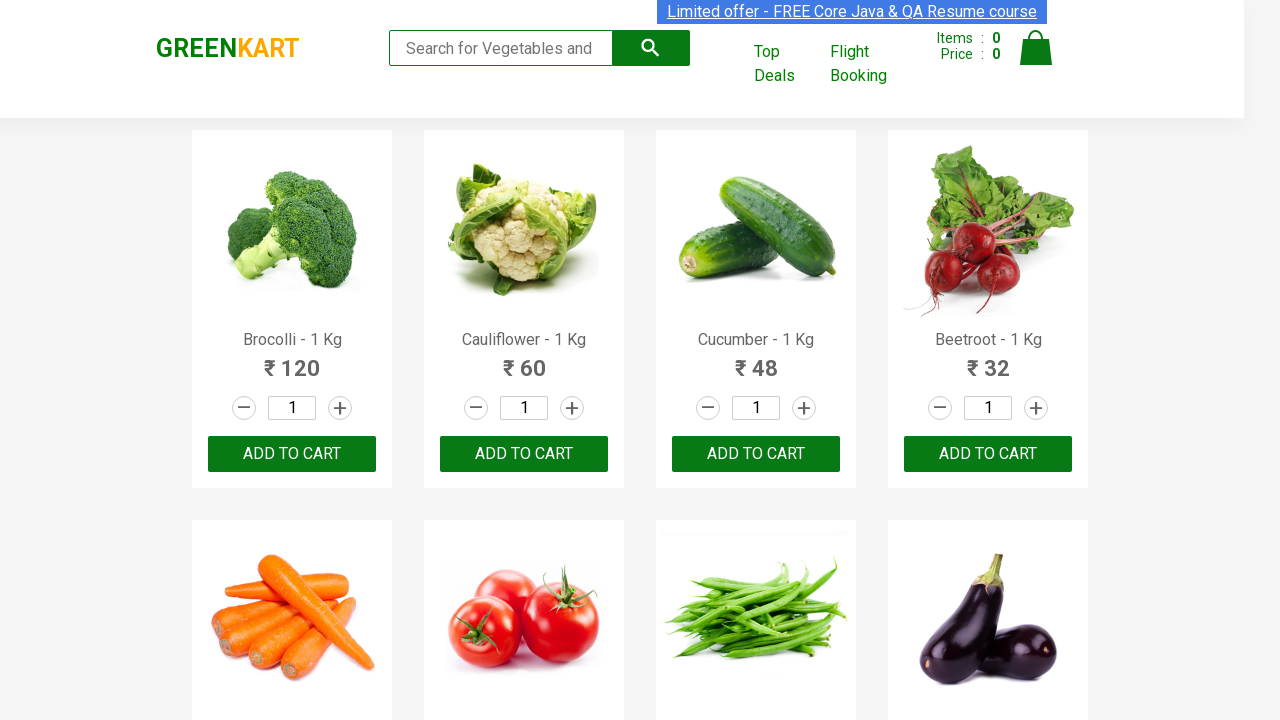

Verified logo text contains 'GREEN' substring
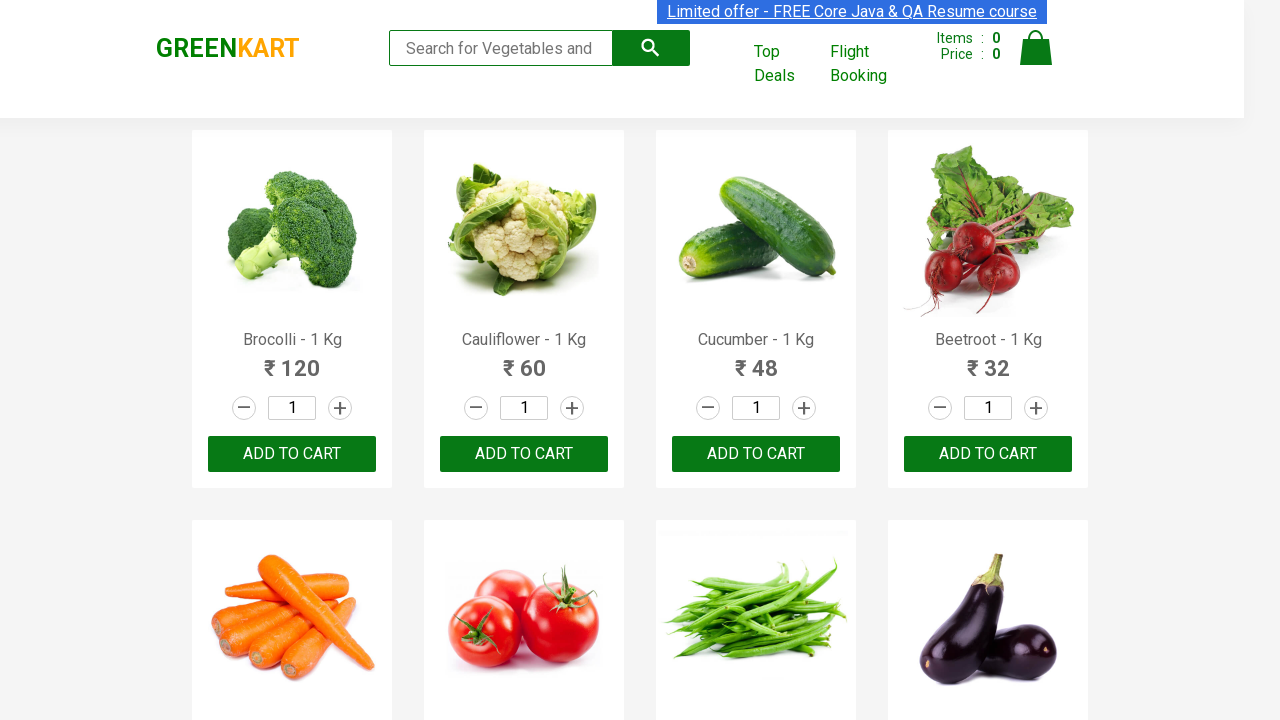

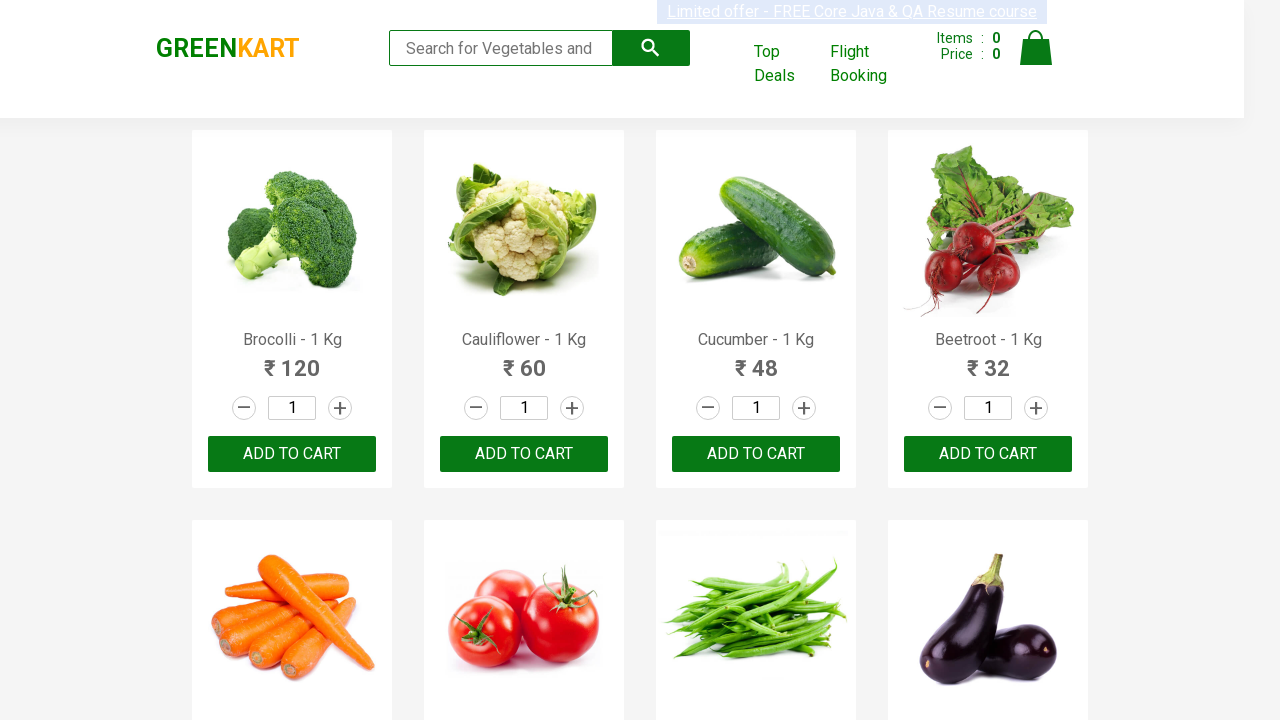